Tests scrolling to the bottom and top of the page using END and HOME keys

Starting URL: https://techproeducation.com

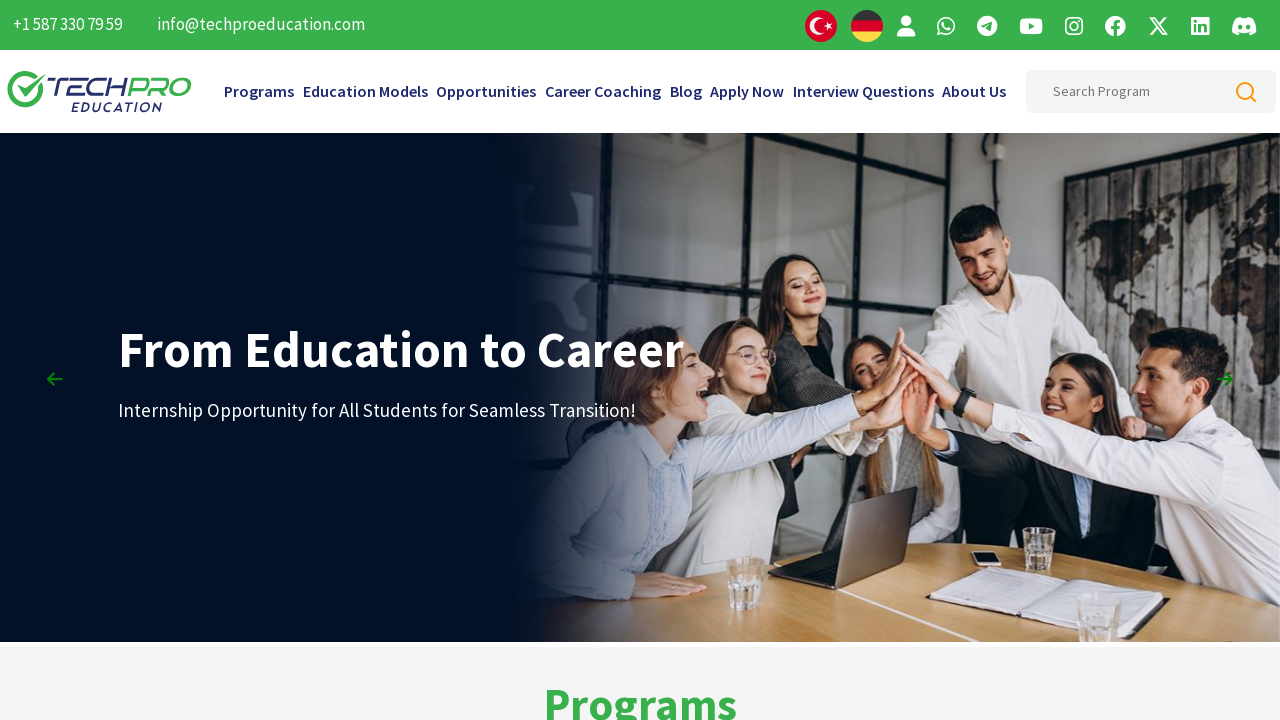

Pressed END key to scroll to bottom of page
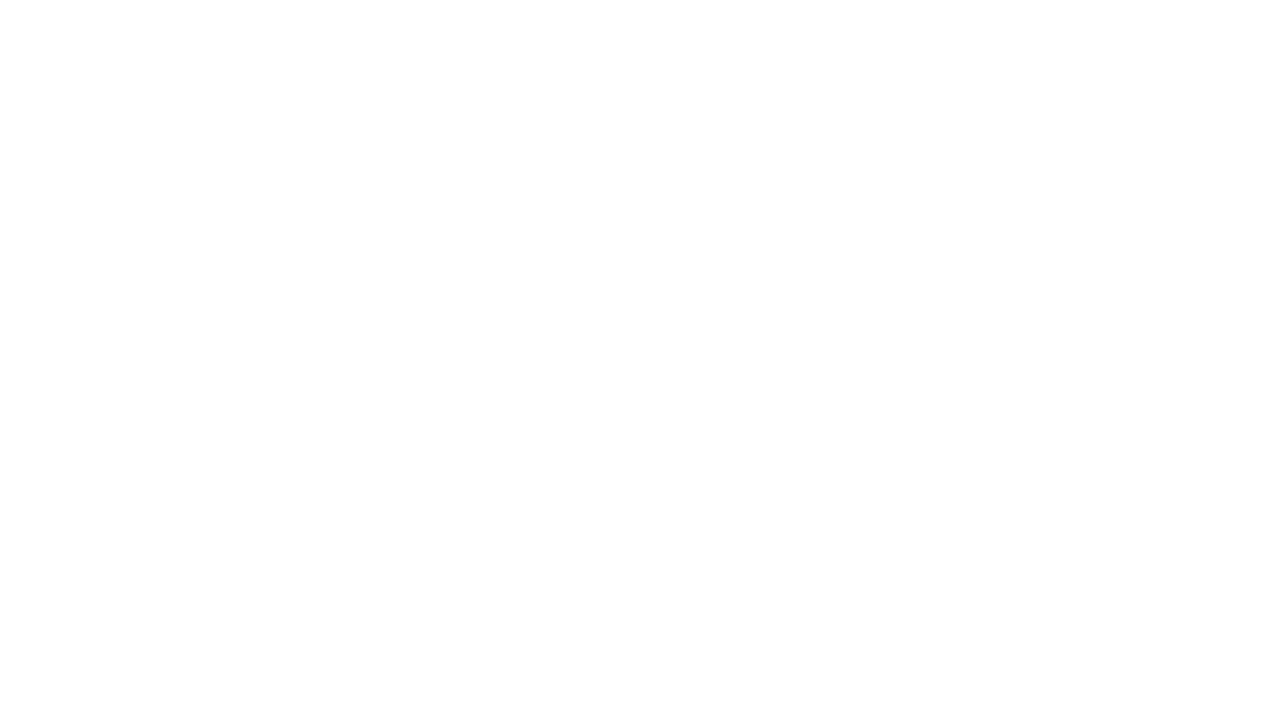

Pressed HOME key to scroll to top of page
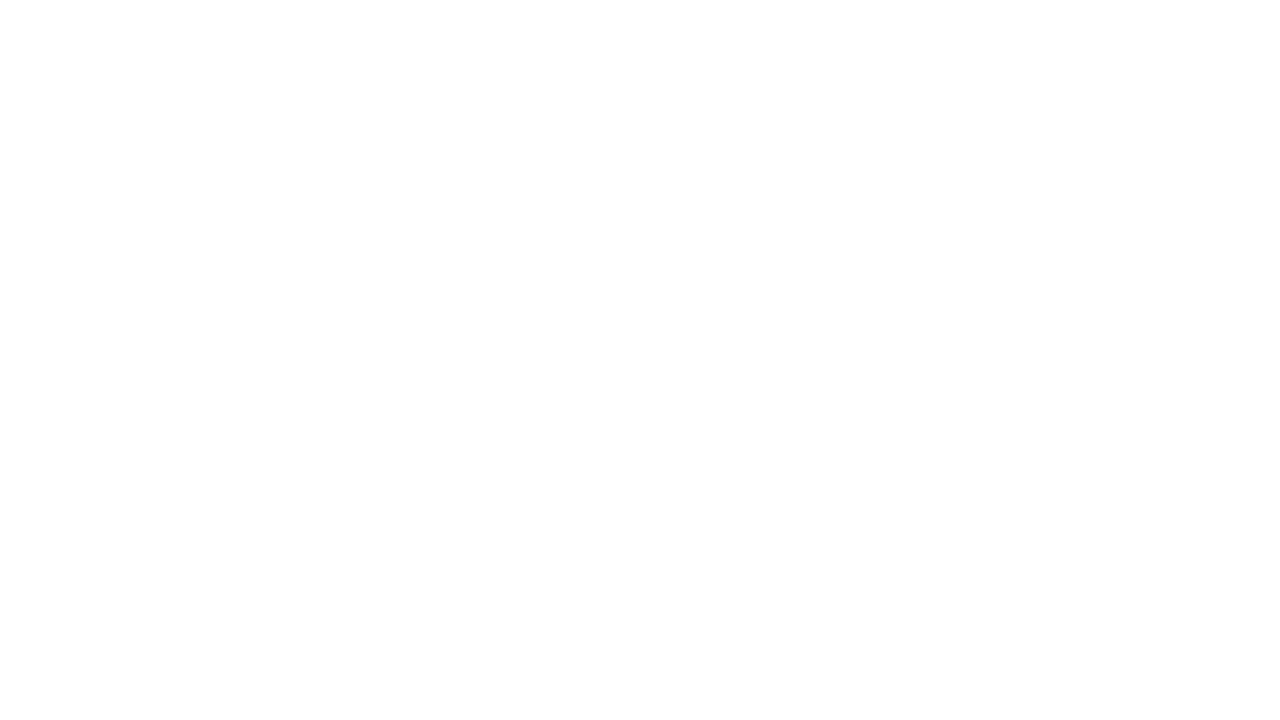

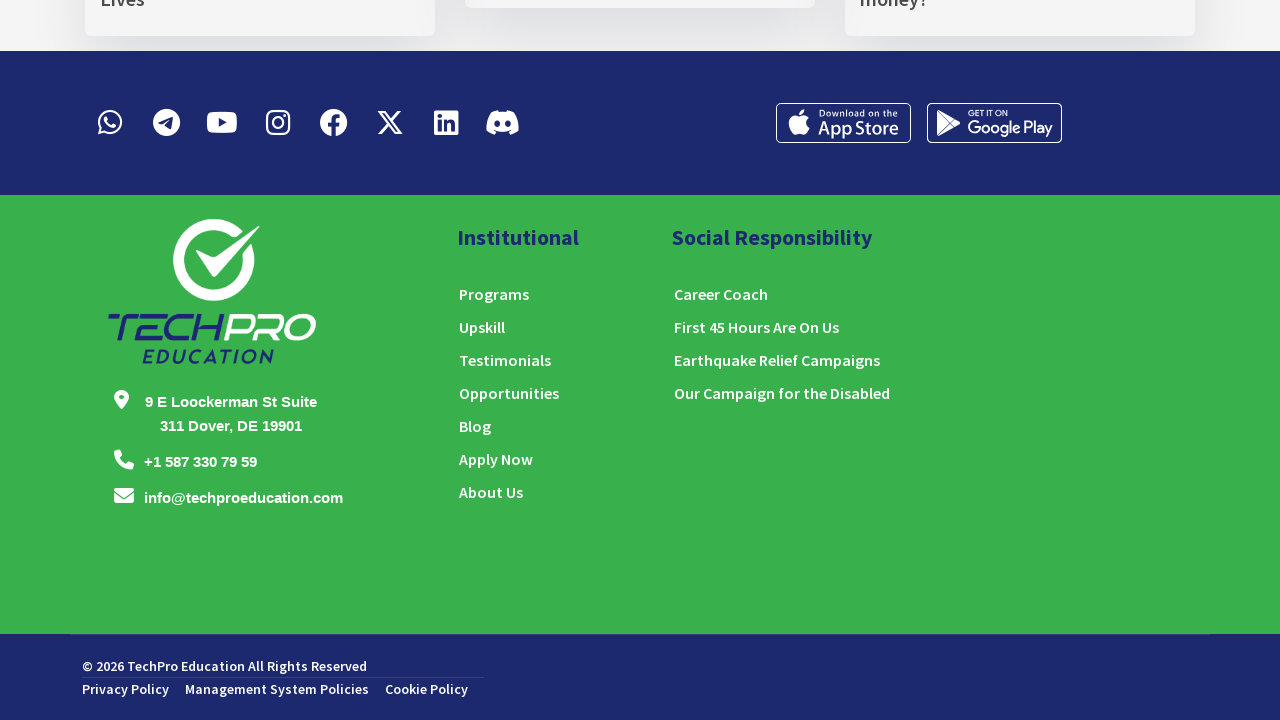